Tests browser alert handling by clicking buttons that trigger simple and confirmation alerts, then accepting or dismissing them

Starting URL: https://demoqa.com/alerts

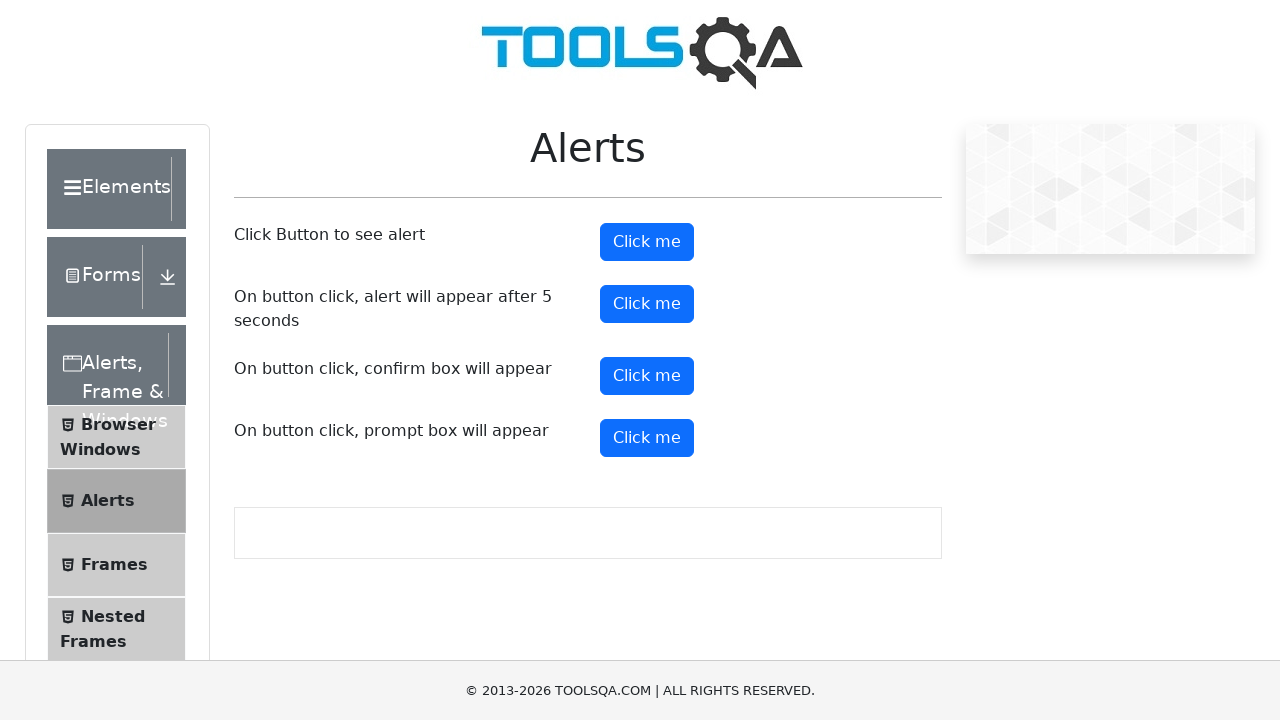

Scrolled simple alert button into view
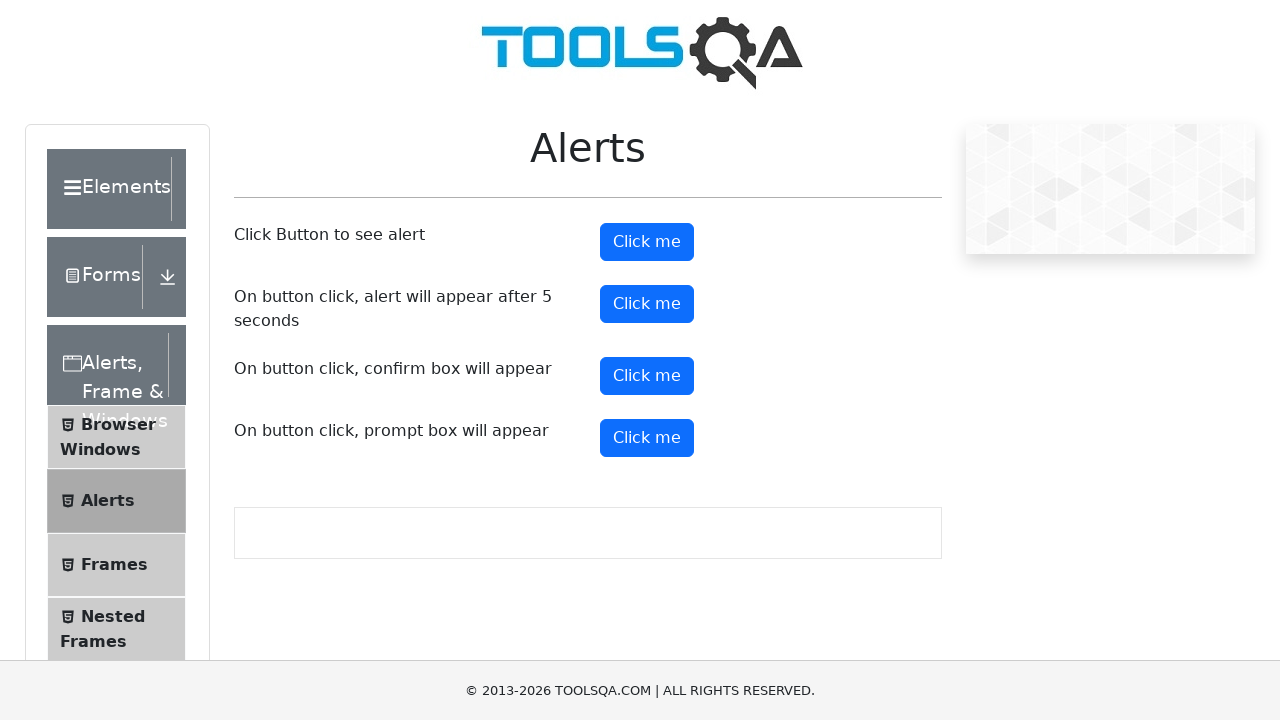

Set up dialog handler to accept simple alert
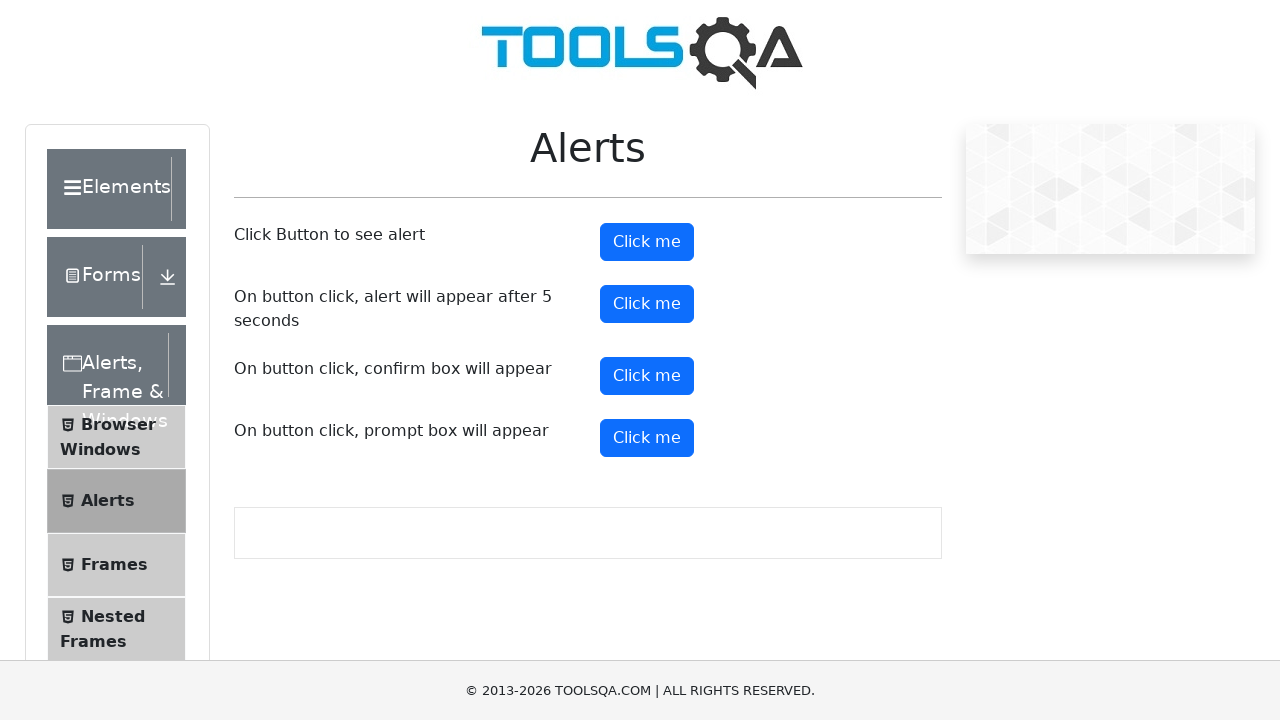

Clicked simple alert button at (647, 242) on #alertButton
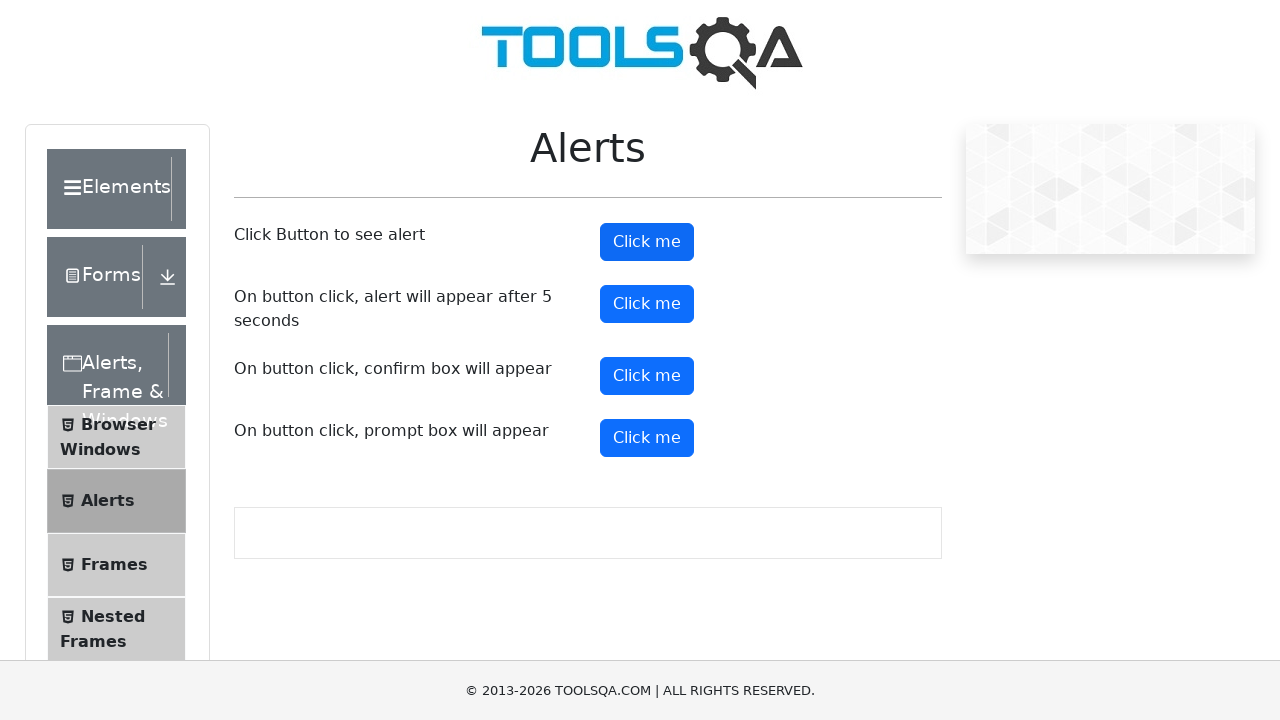

Waited for simple alert to be handled
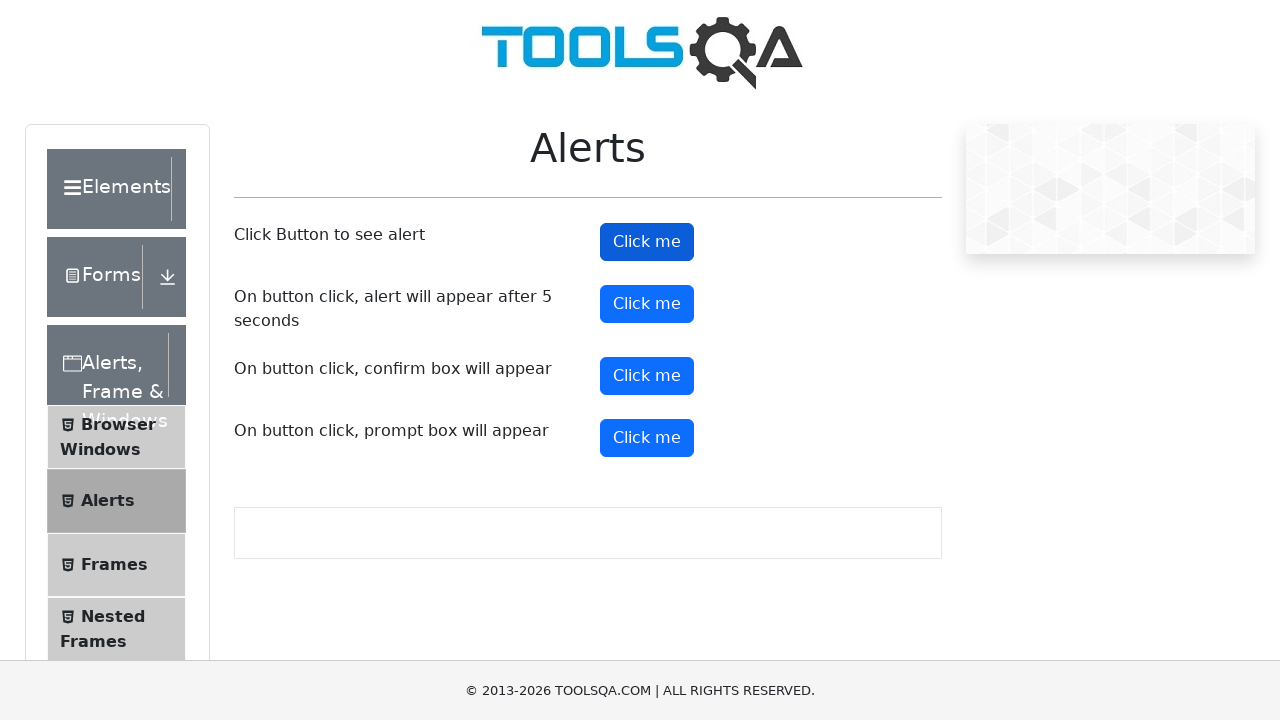

Scrolled confirmation alert button into view
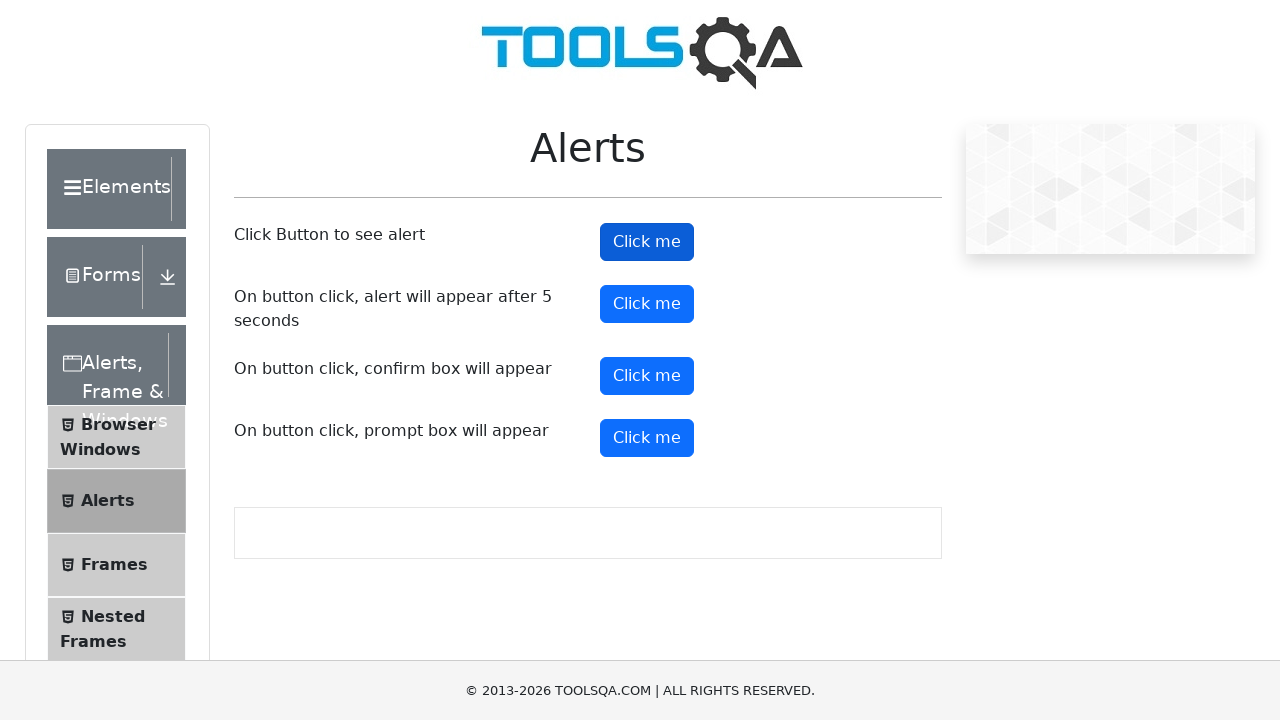

Set up dialog handler to dismiss confirmation alert
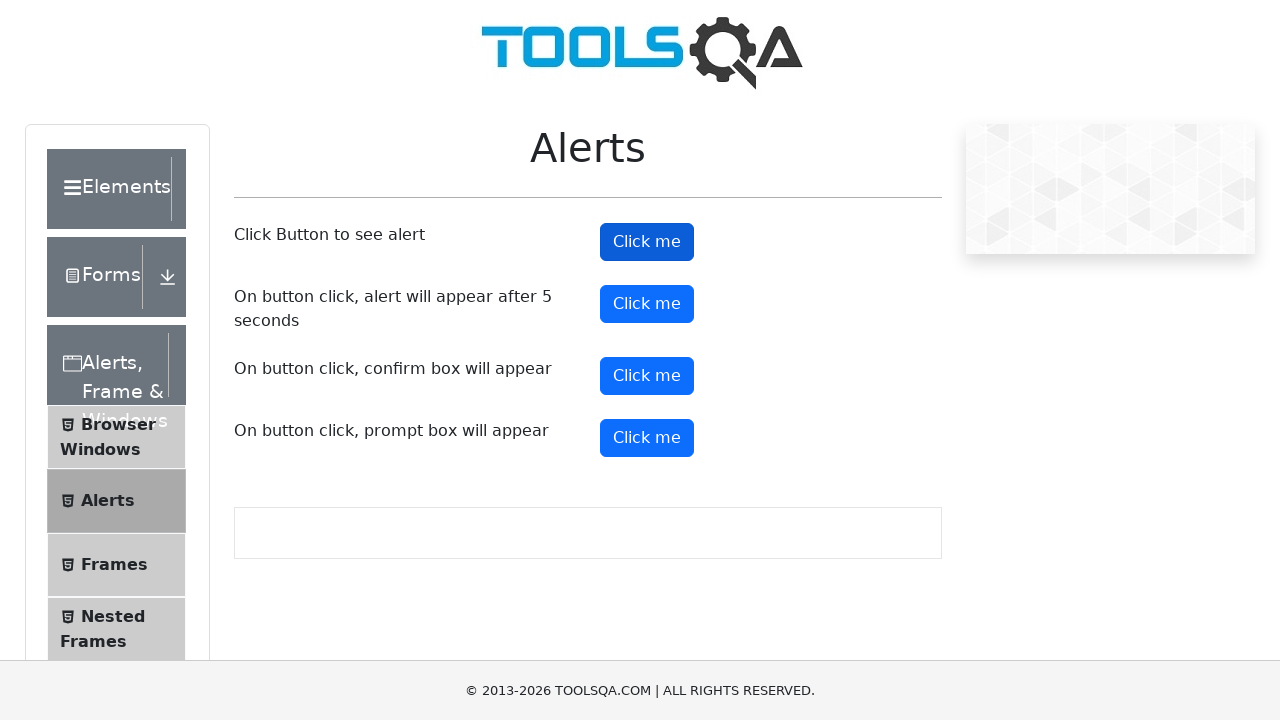

Clicked confirmation alert button at (647, 376) on #confirmButton
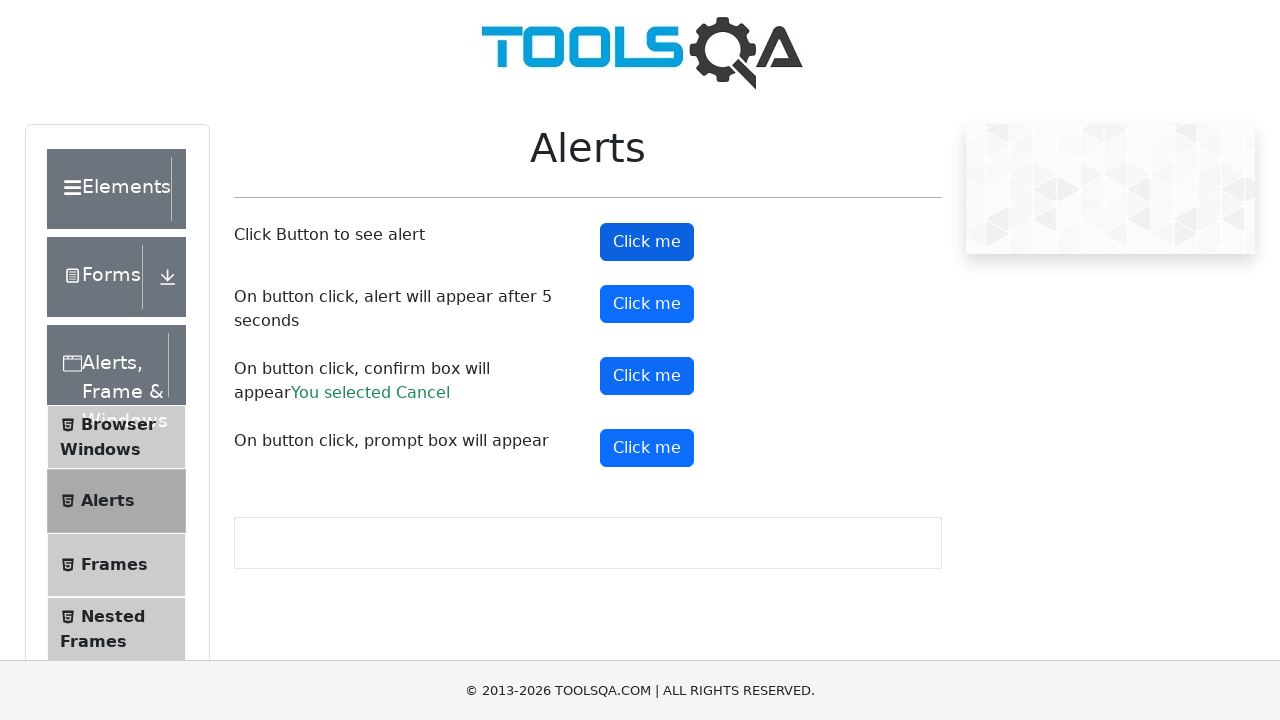

Waited for confirmation alert to be handled
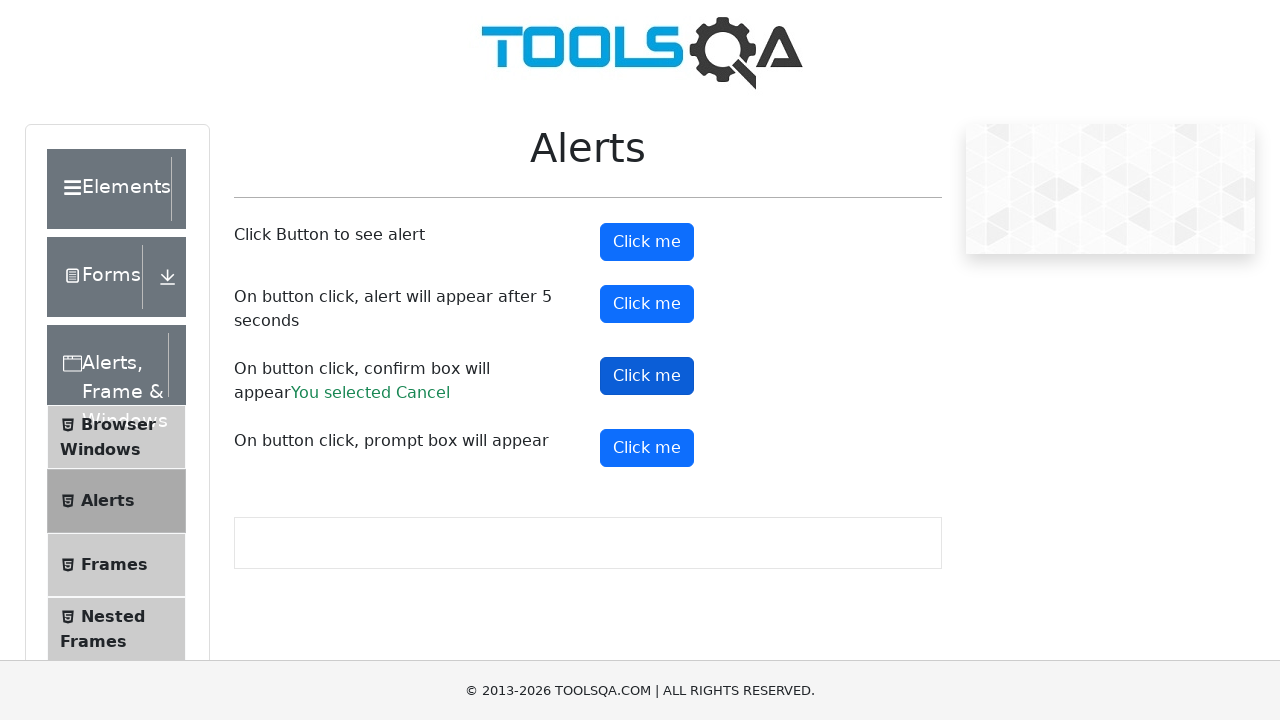

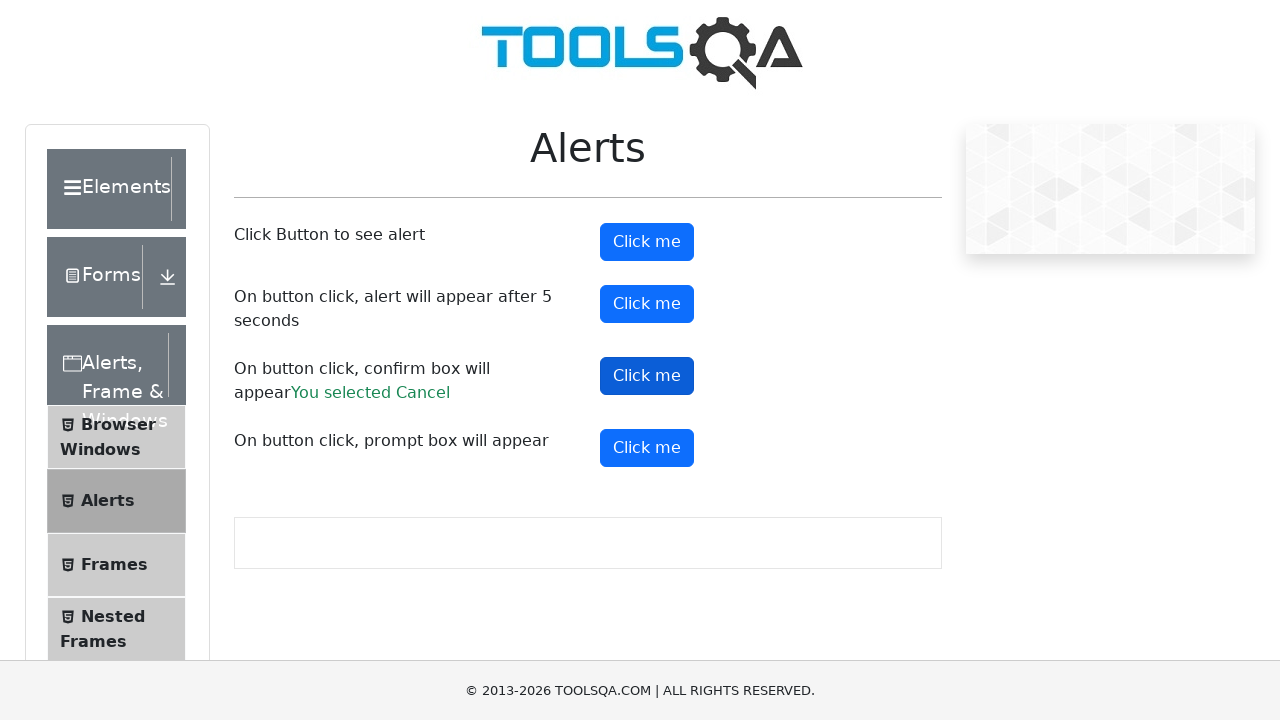